Tests filling out a practice registration form on demoqa.com by entering personal information including first name, last name, email, mobile number, date of birth, and current address.

Starting URL: https://demoqa.com/automation-practice-form

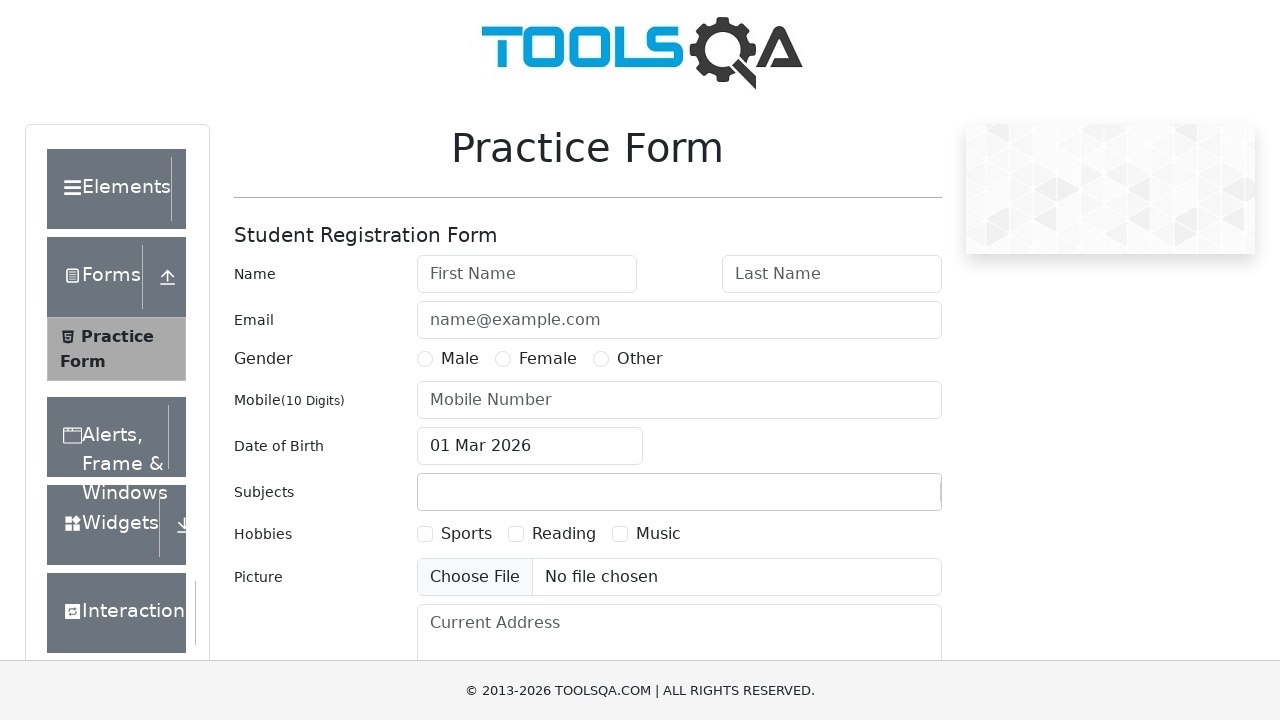

Scrolled down 300px to view form elements
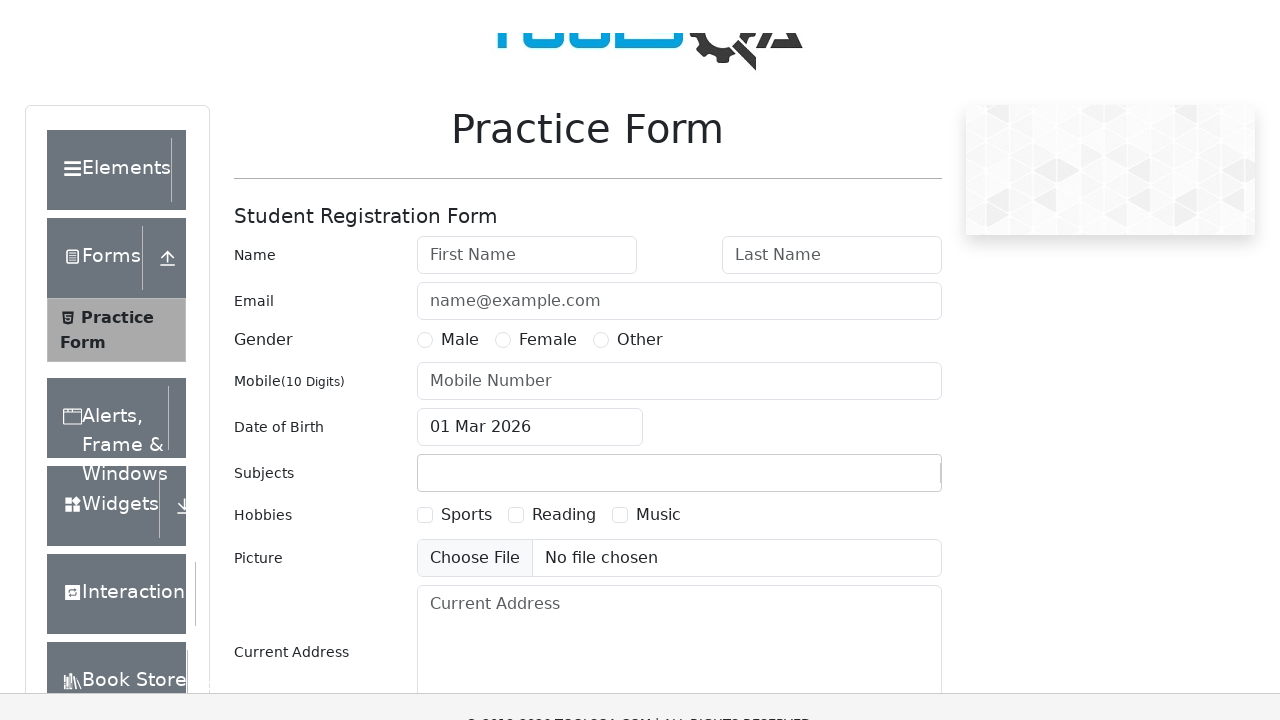

Filled first name field with 'Marcus' on #firstName
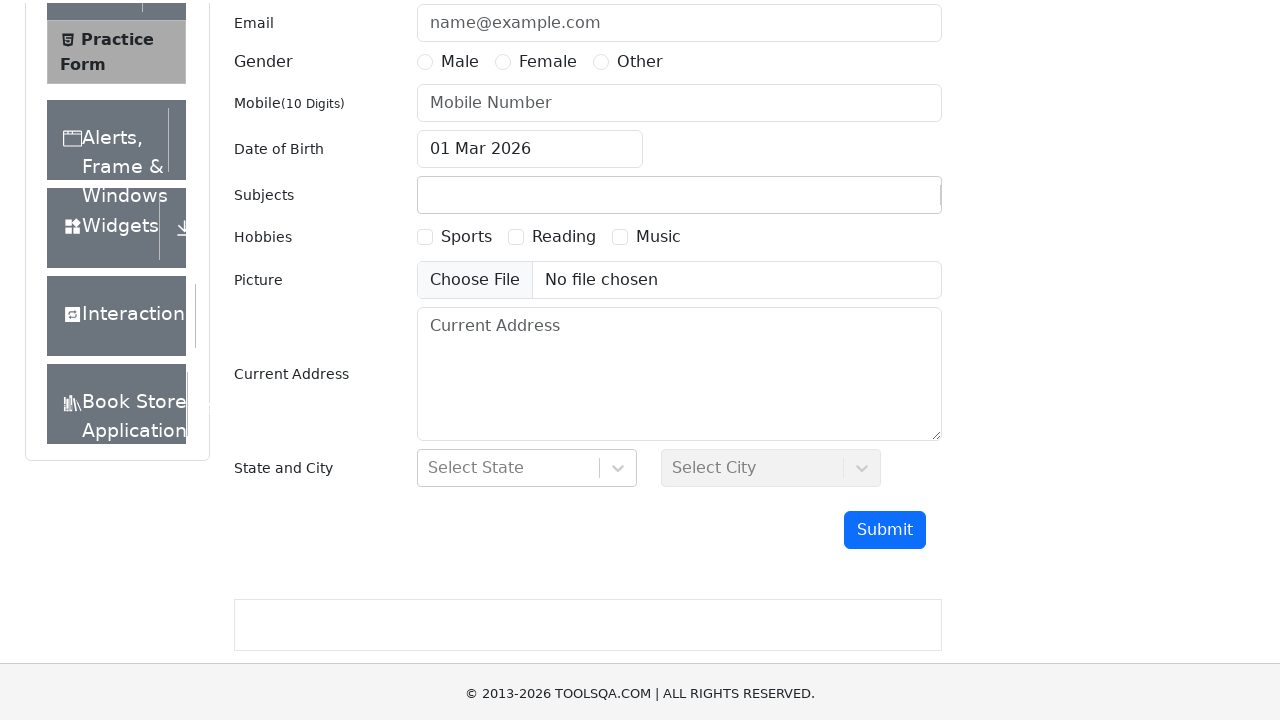

Filled last name field with 'Johnson' on #lastName
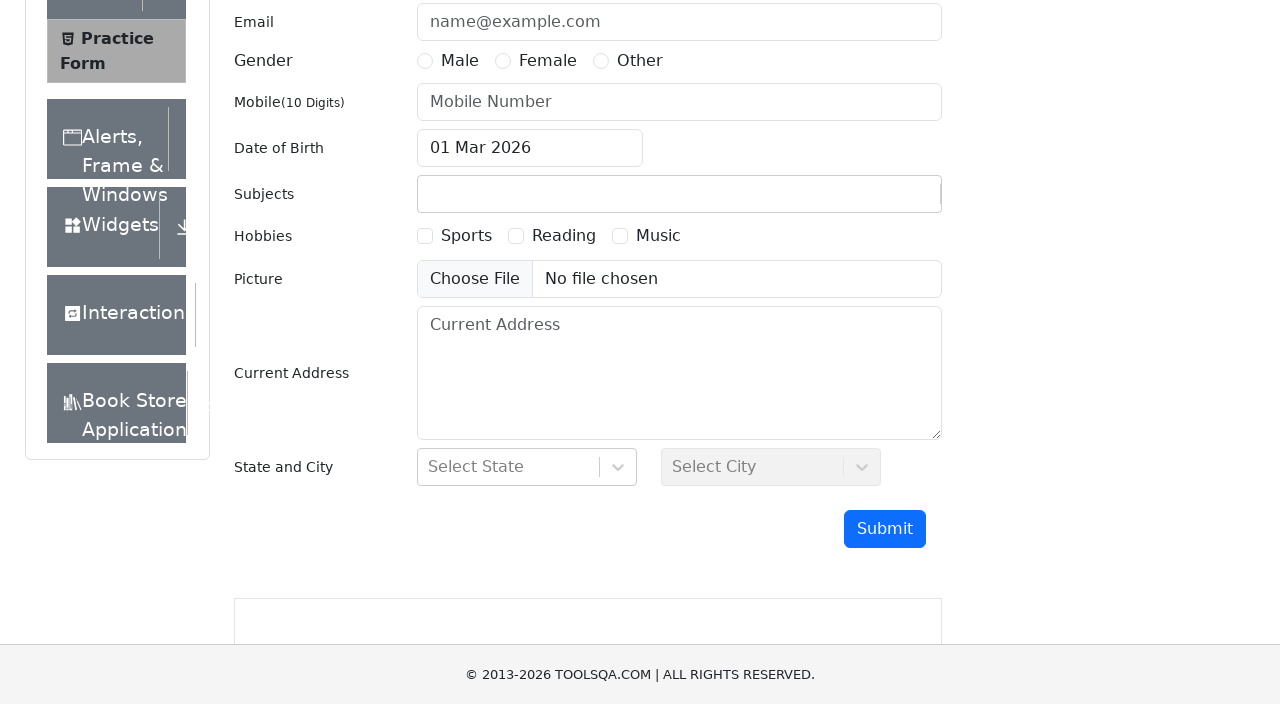

Filled email field with 'marcus.johnson@example.com' on #userEmail
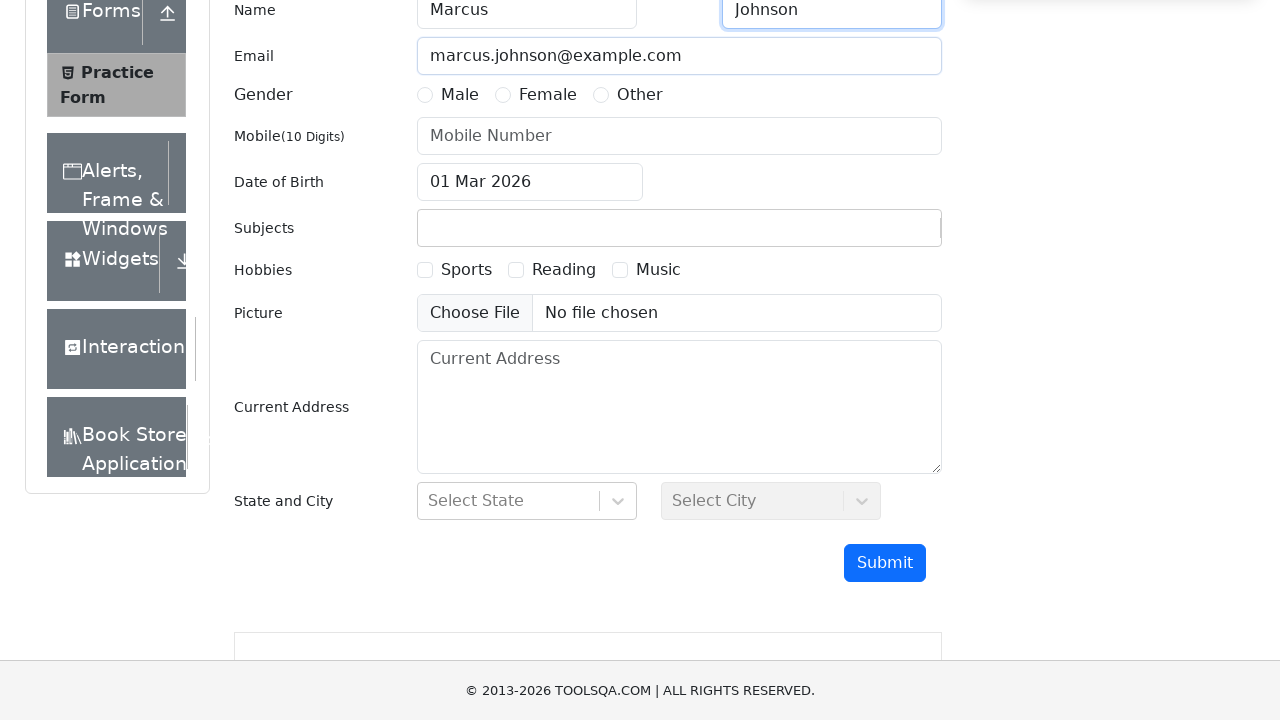

Filled mobile number field with '9175553842' on #userNumber
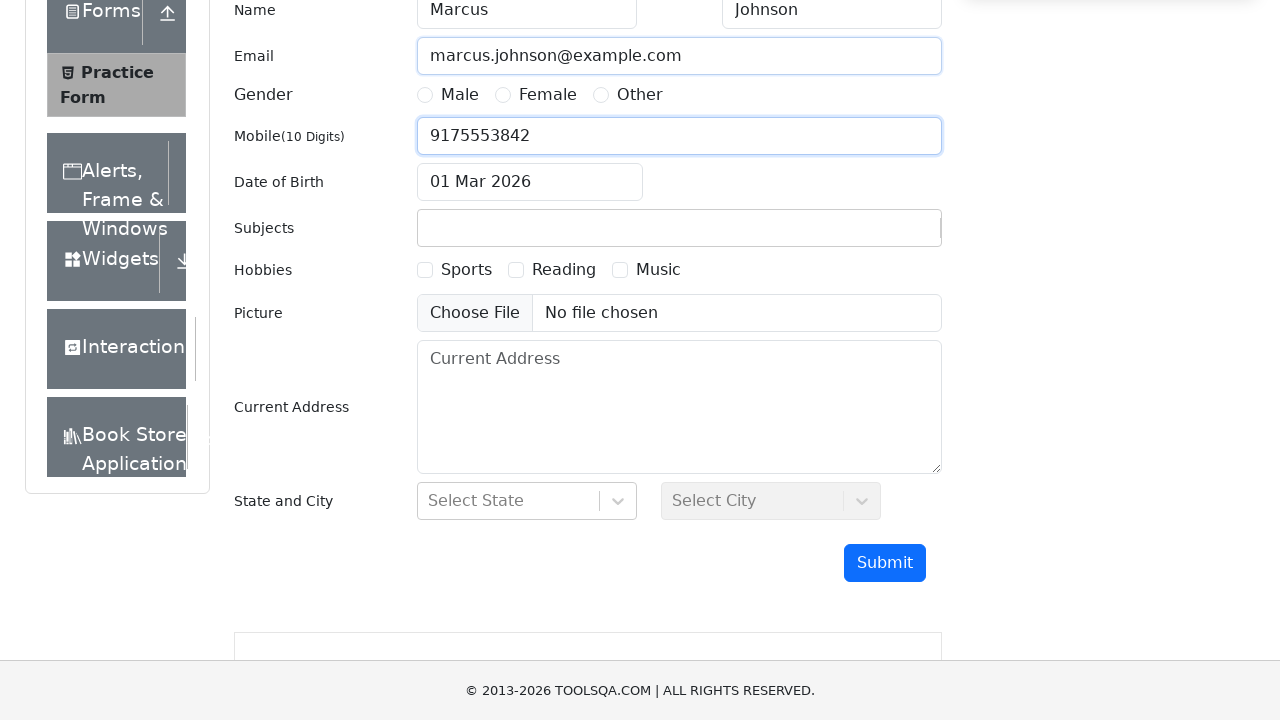

Scrolled down 400px to view date of birth field
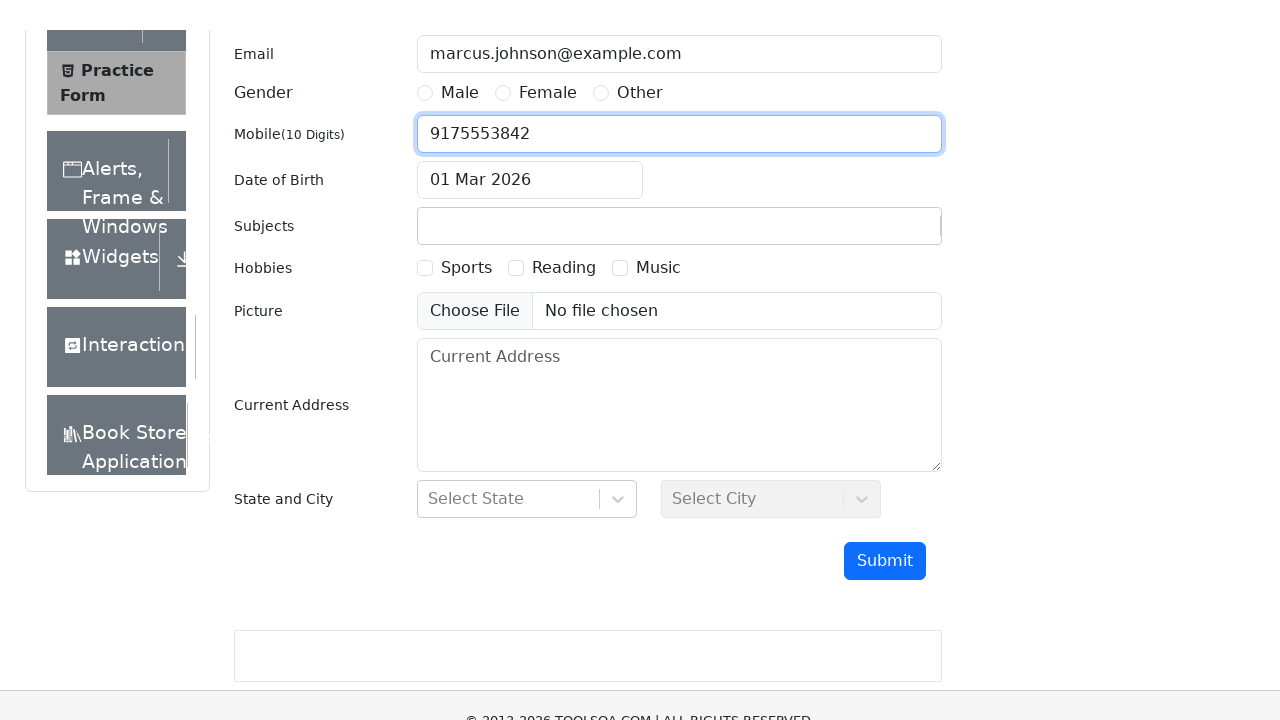

Clicked date of birth input field to open date picker at (530, 118) on #dateOfBirthInput
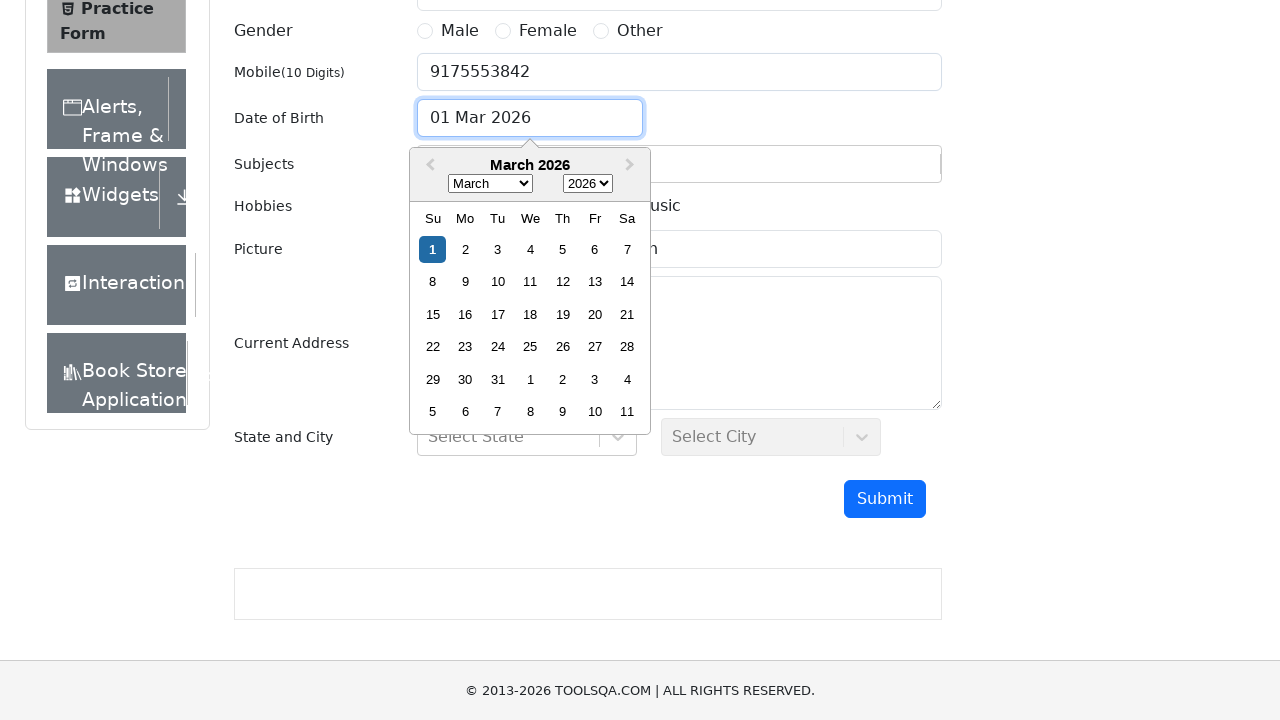

Selected all text in date of birth field on #dateOfBirthInput
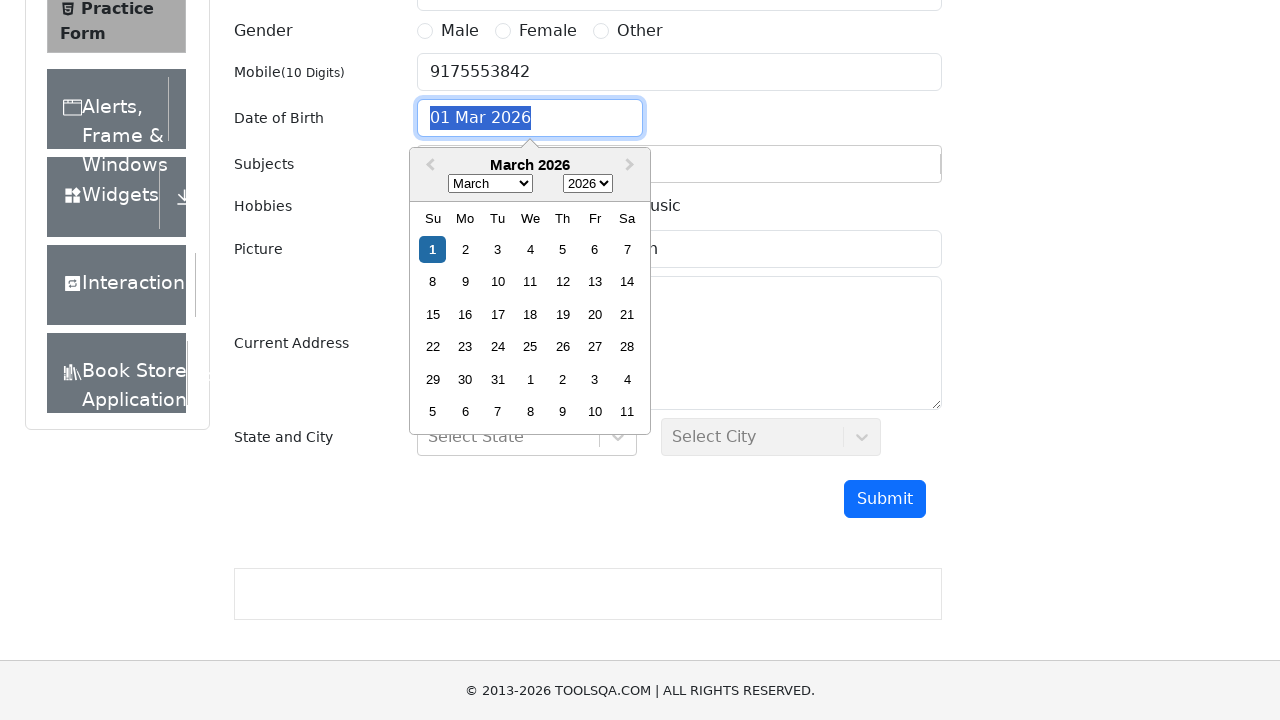

Typed date of birth '03/15/1995' on #dateOfBirthInput
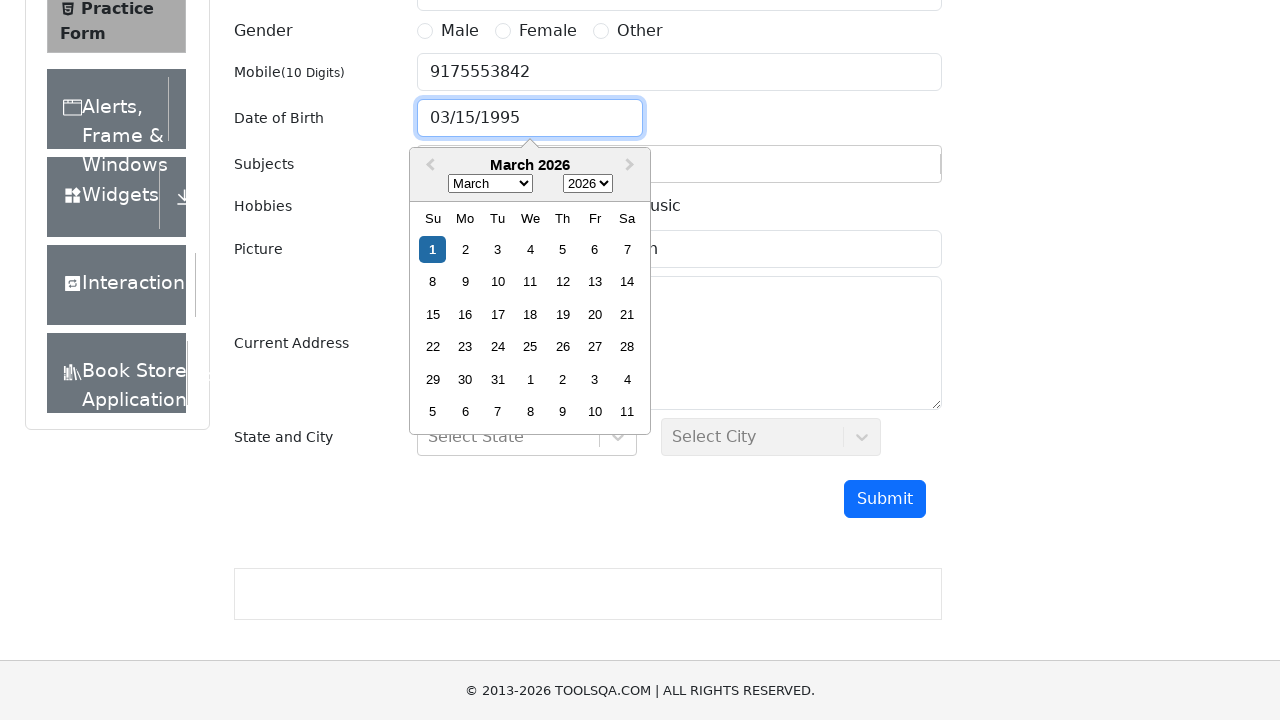

Pressed Enter to confirm date of birth on #dateOfBirthInput
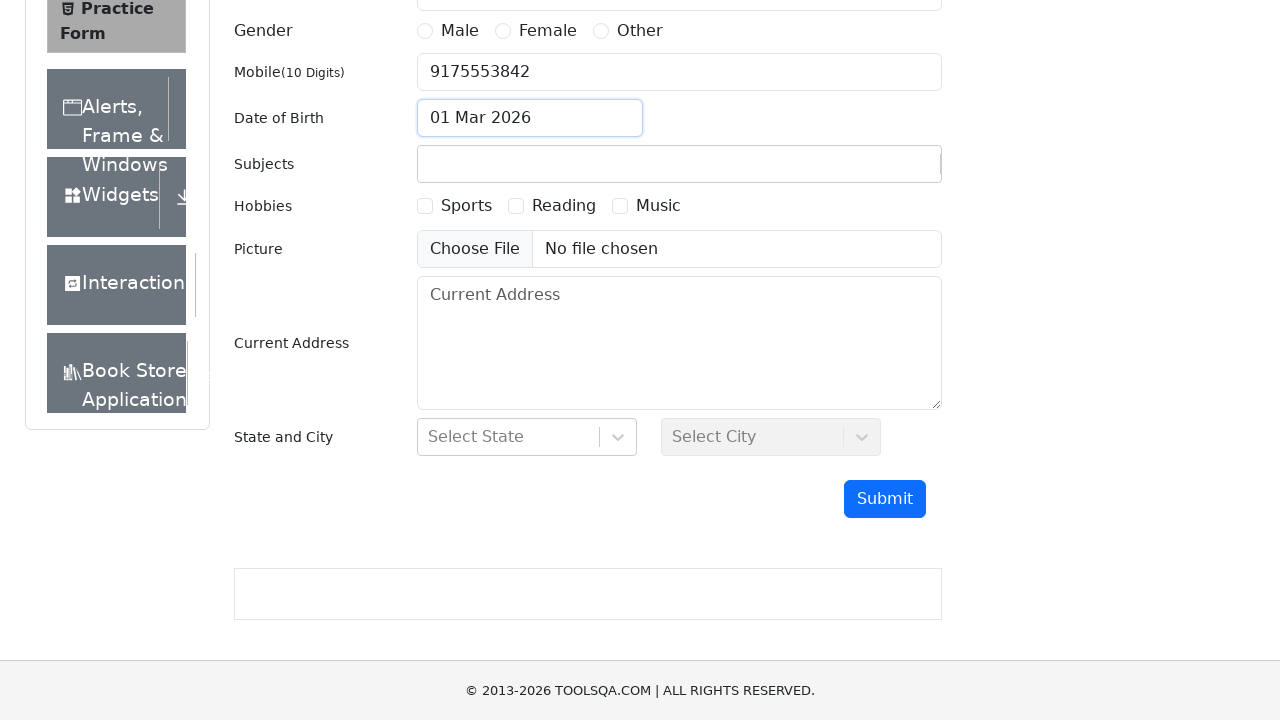

Filled current address field with 'Brooklyn Heights' on #currentAddress
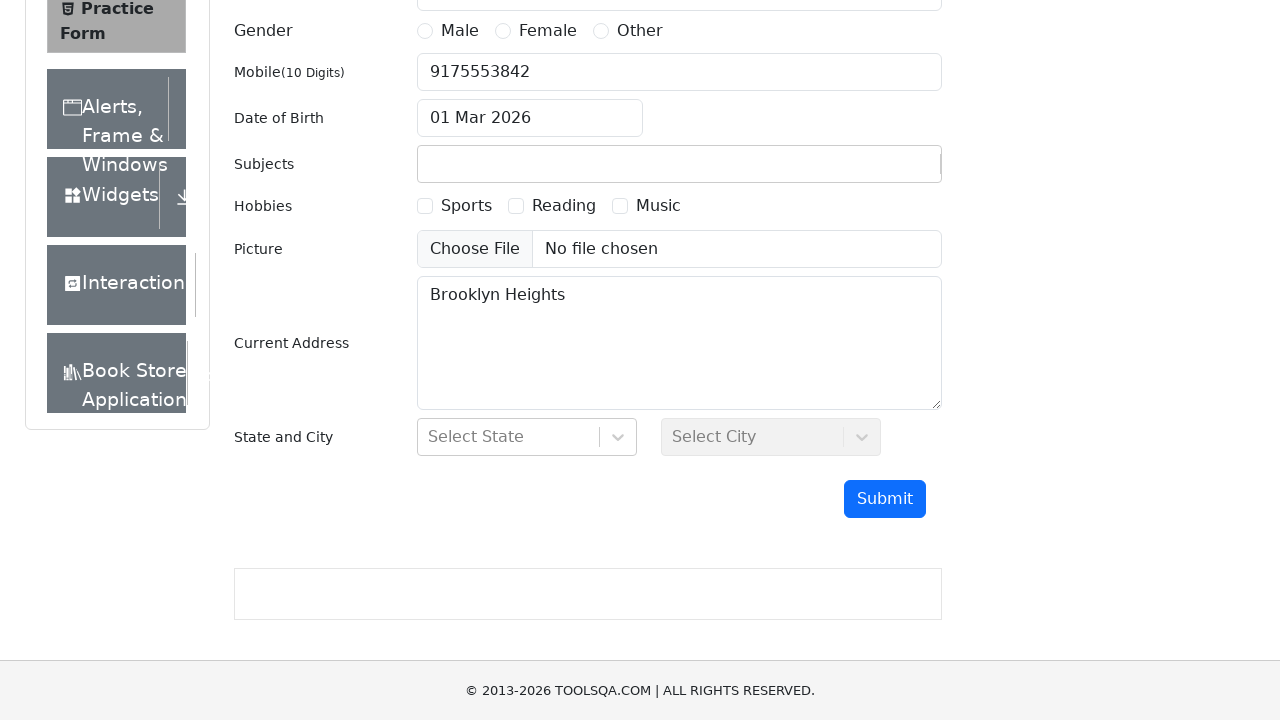

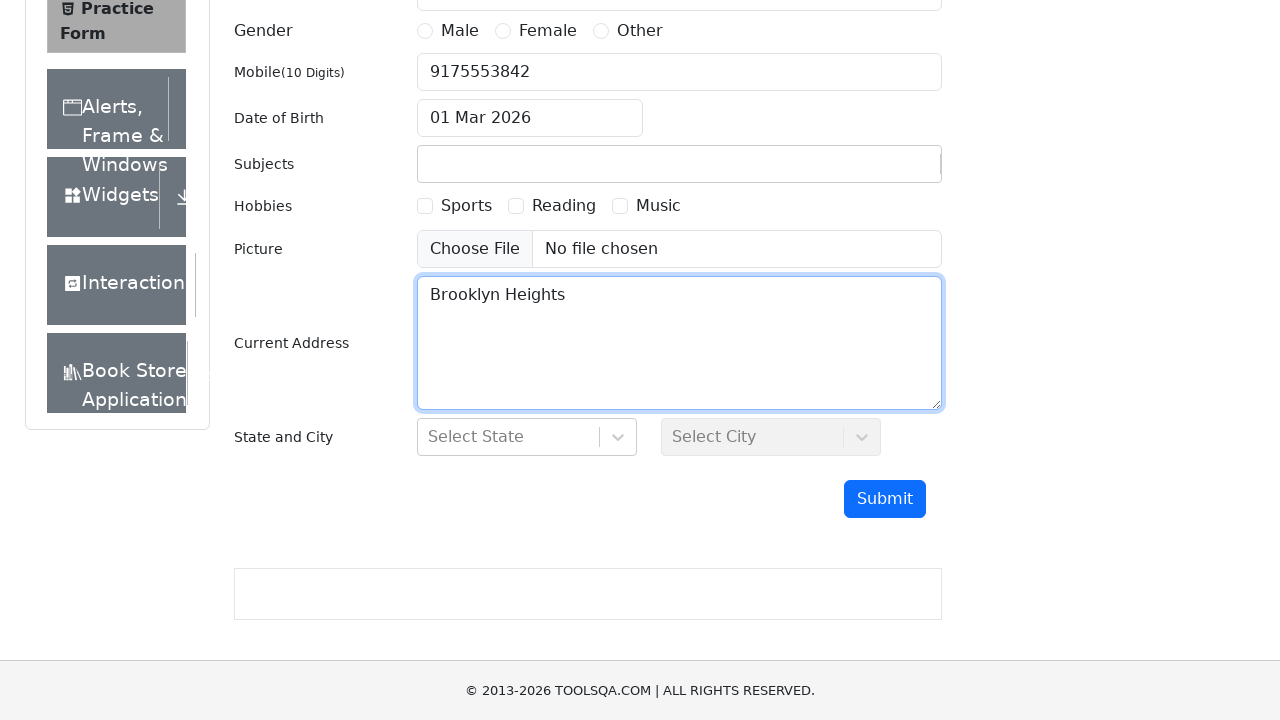